Tests Python.org search functionality by searching for "getting started", clicking on a specific training link in the results, and verifying the date displayed on the resulting page.

Starting URL: https://www.python.org

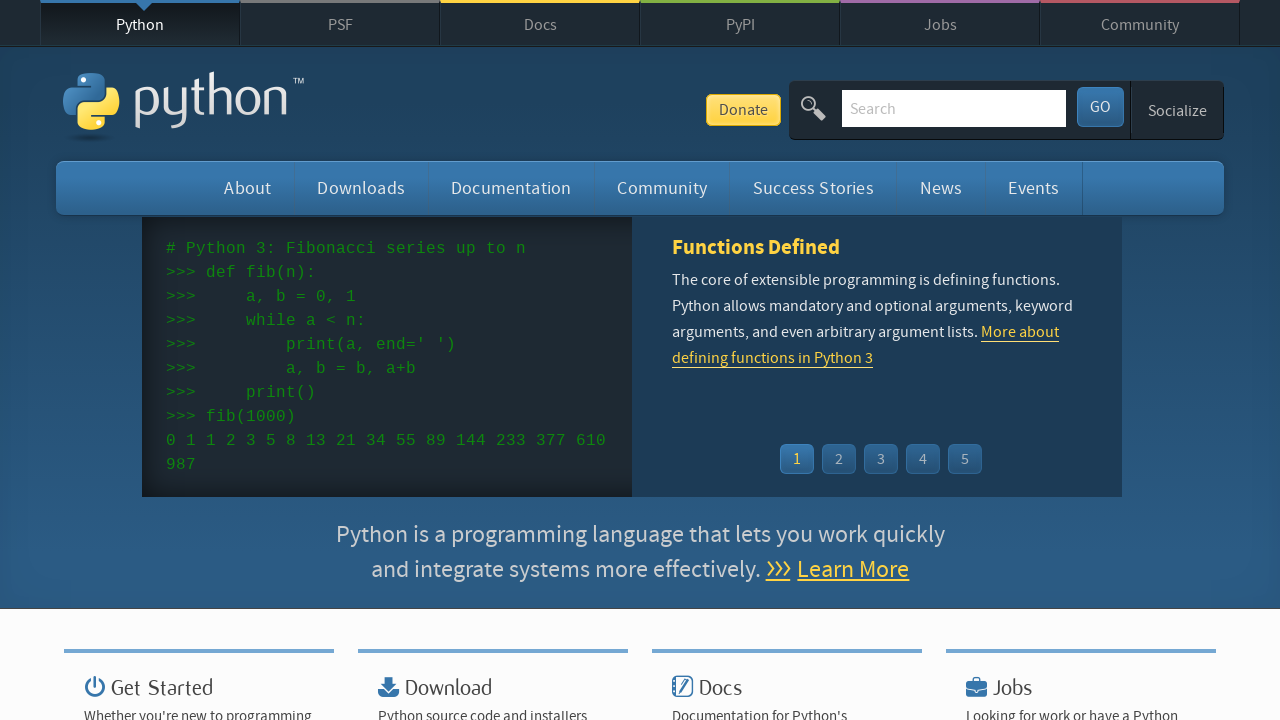

Cleared the search field on #id-search-field
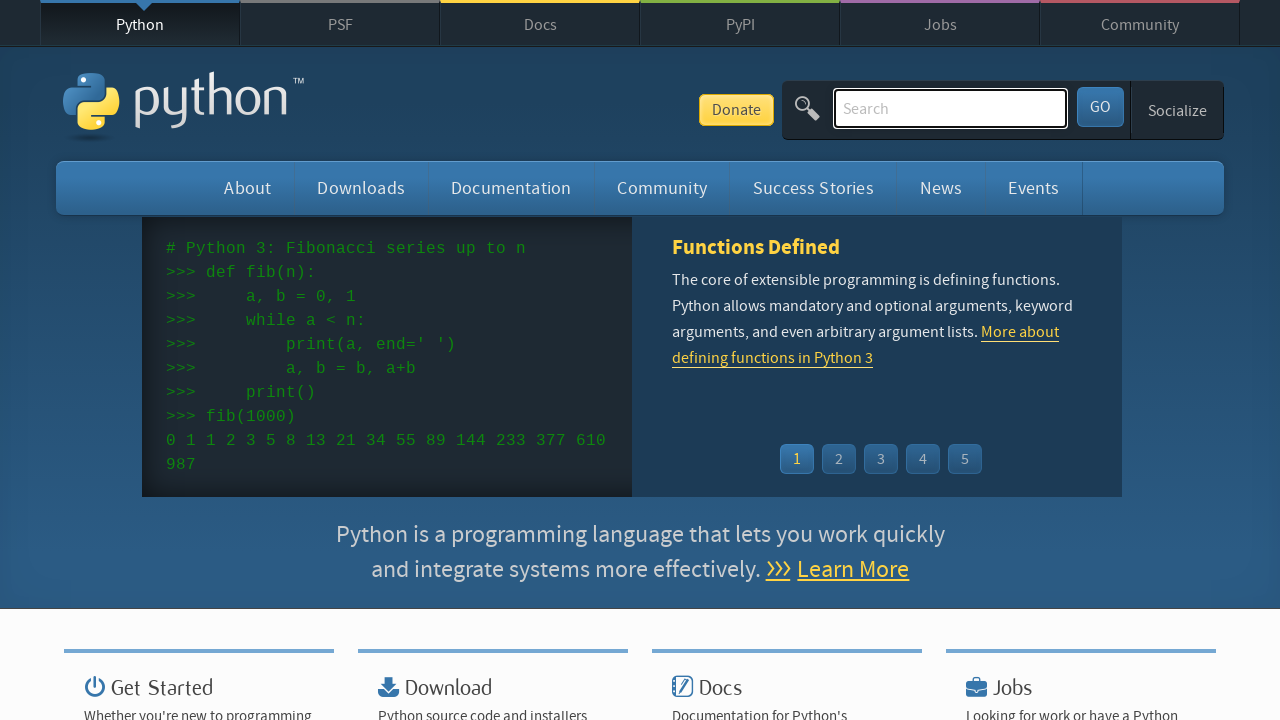

Filled search field with 'getting started' on #id-search-field
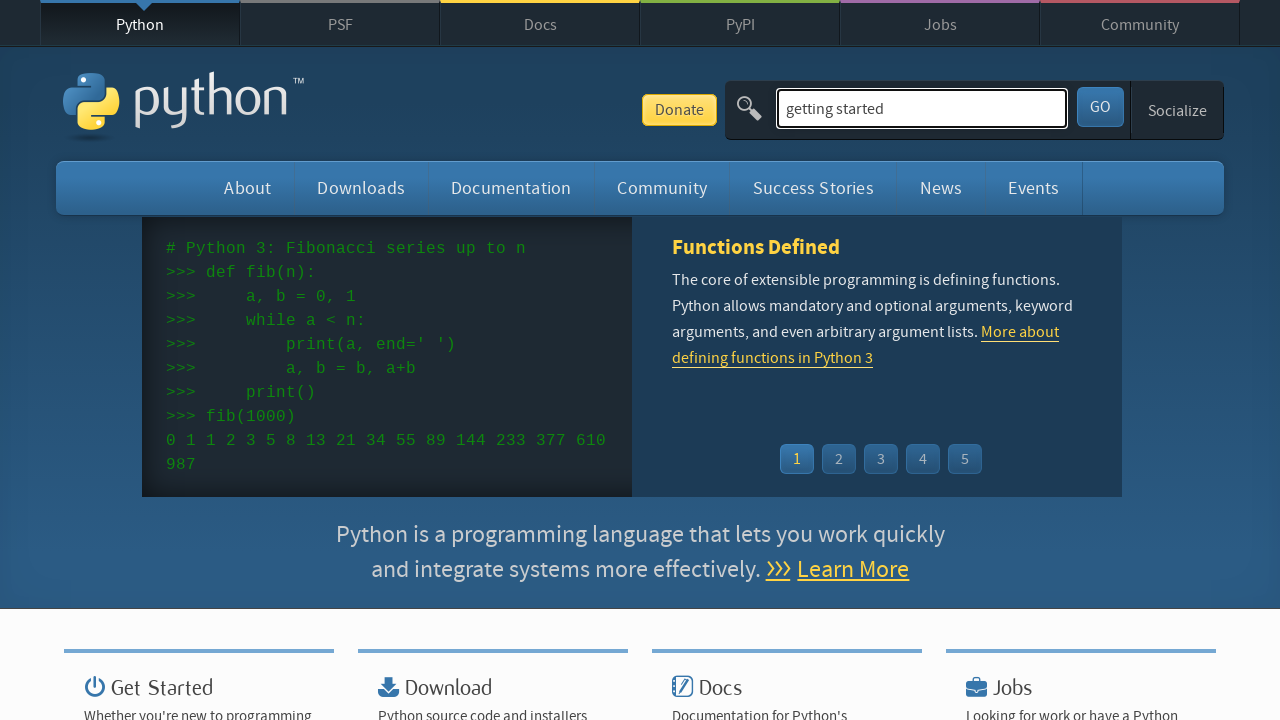

Pressed Enter to submit search on #id-search-field
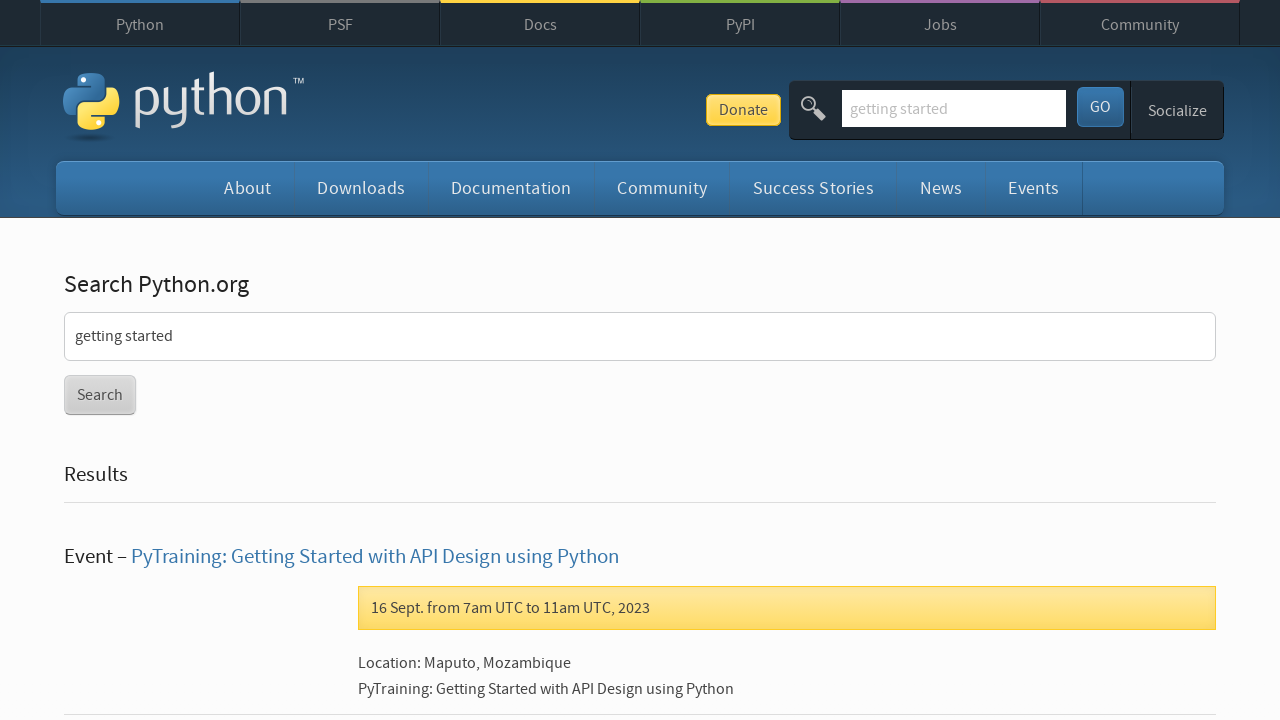

Clicked on PyTraining: Getting Started with API Design using Python link at (375, 557) on text=PyTraining: Getting Started with API Design using Python
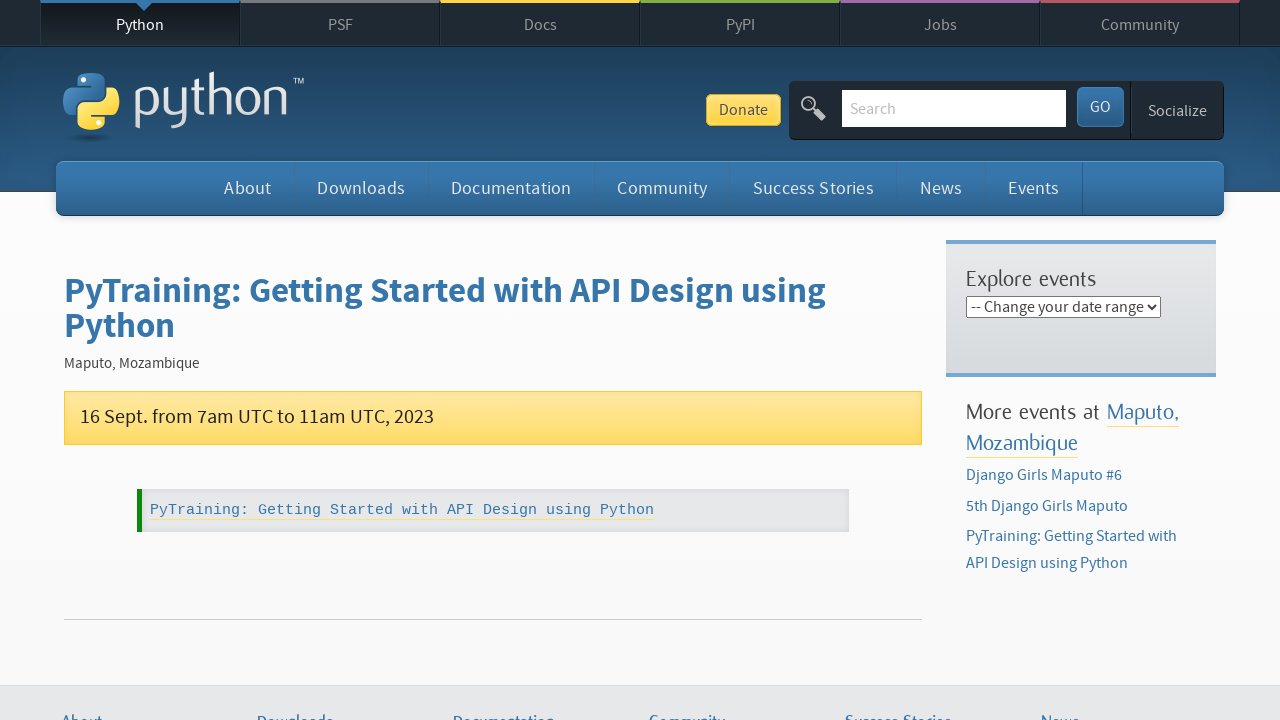

Date element loaded on the page
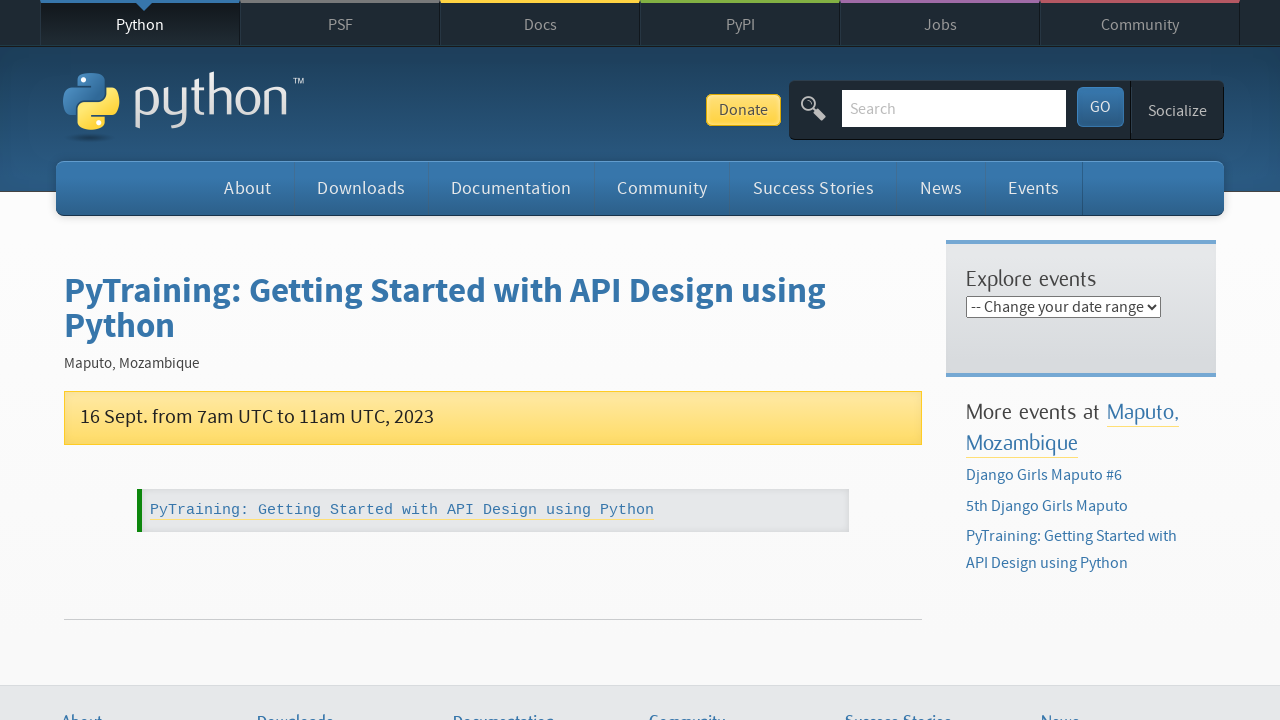

Retrieved date text content: '16 Sept.'
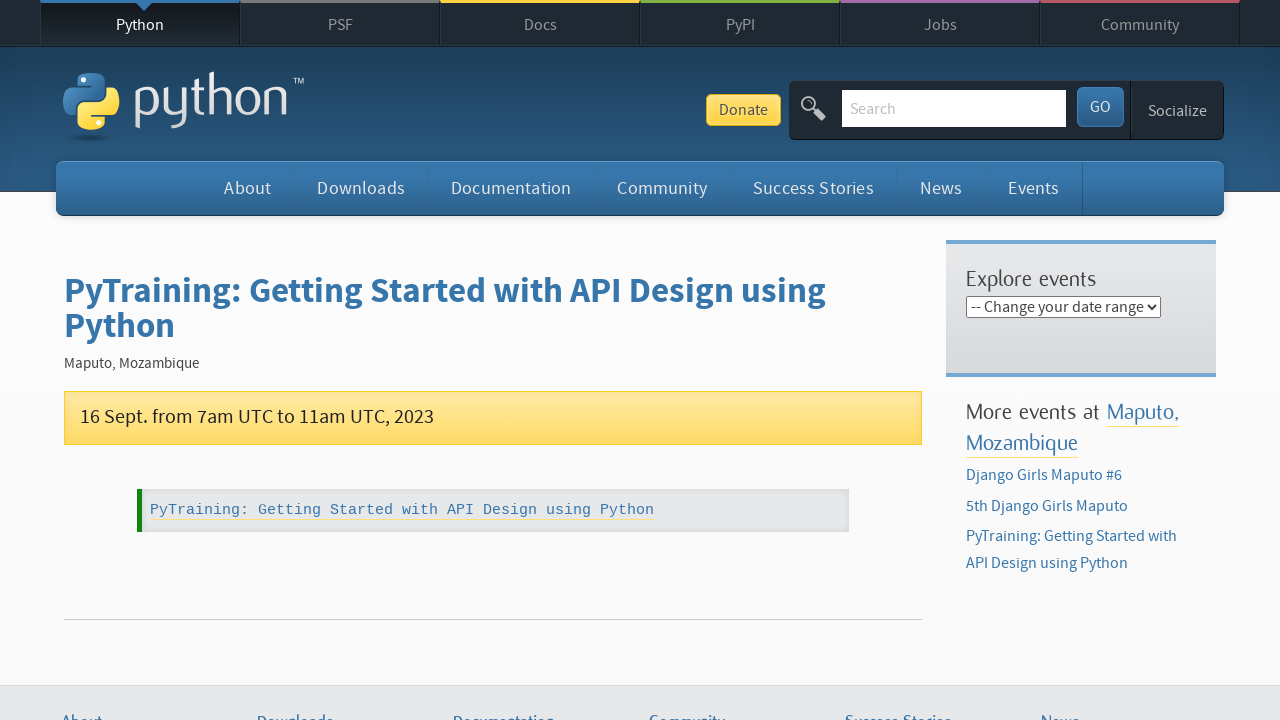

Verified date matches expected value '16 Sept.'
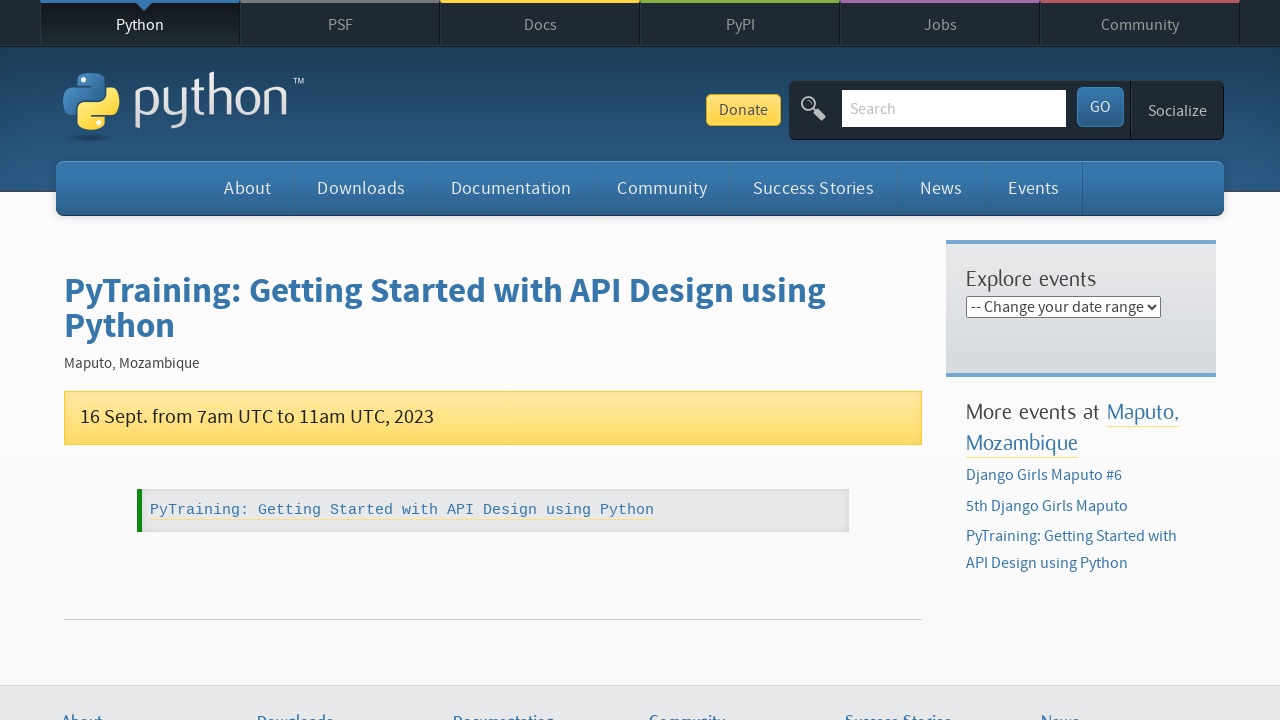

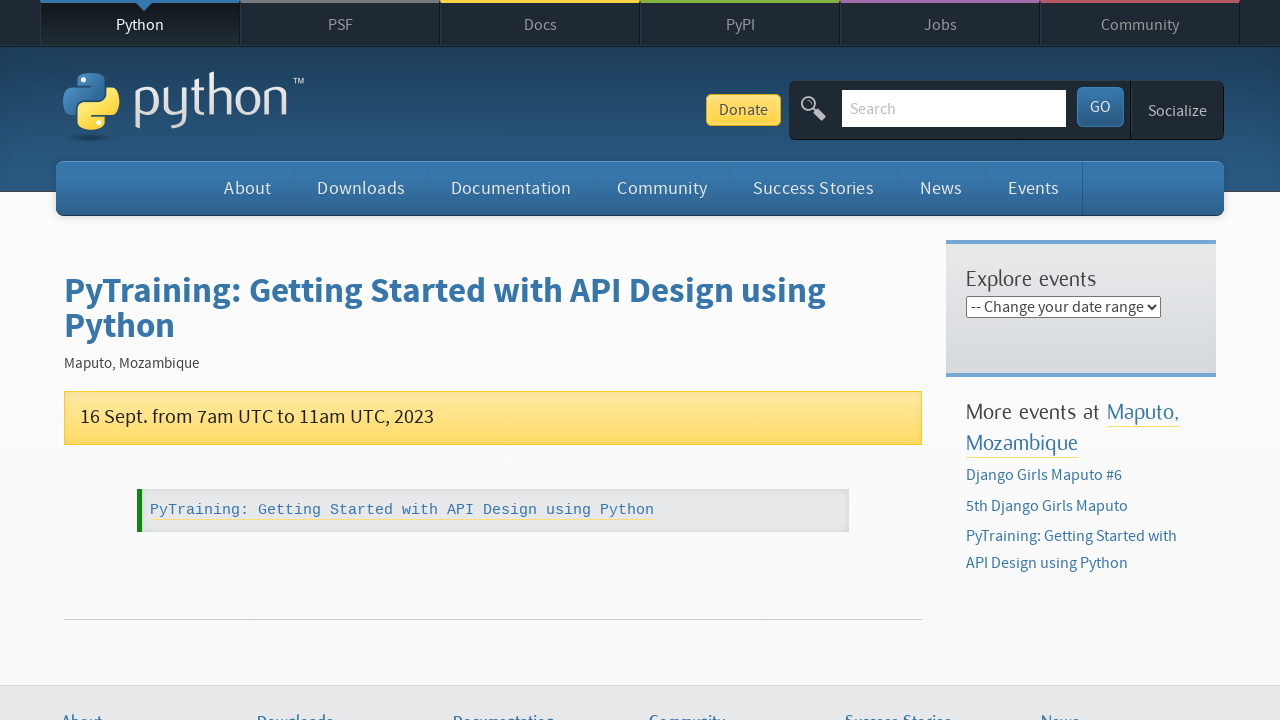